Tests JavaScript confirm alert functionality by clicking a button that triggers a confirmation dialog, verifying the alert message text, and accepting the alert.

Starting URL: https://demoqa.com/alerts

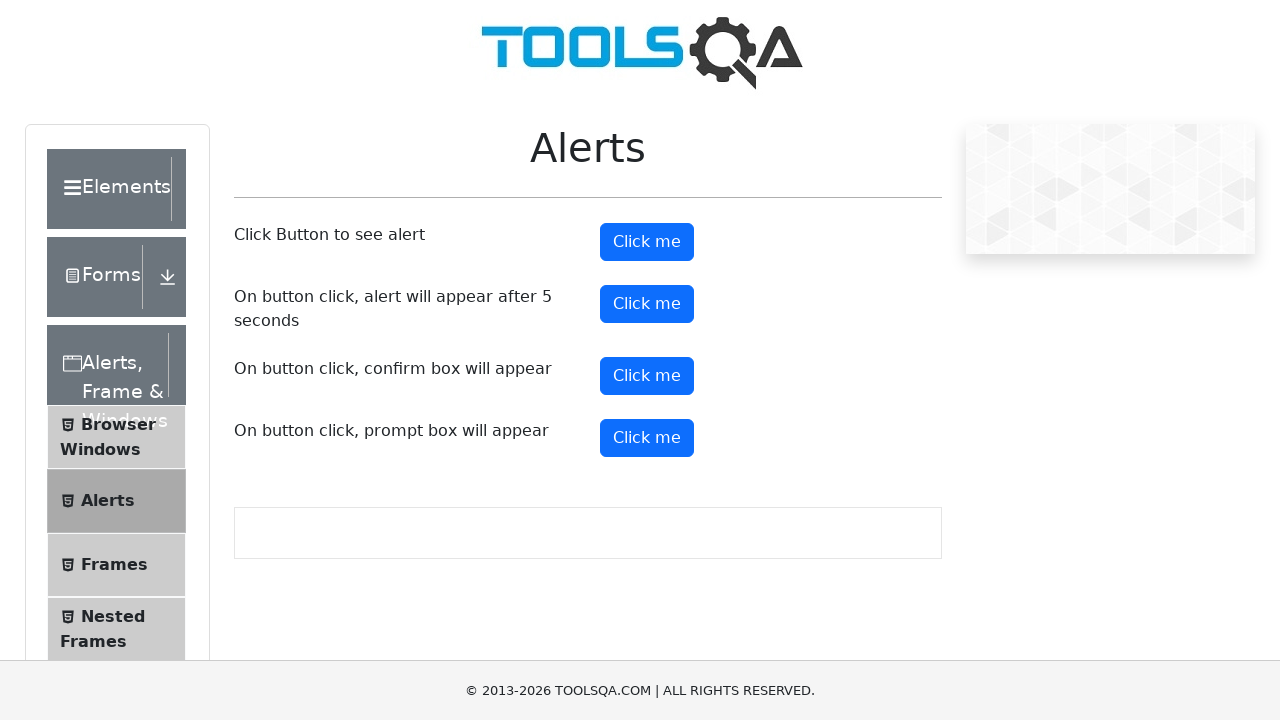

Verified confirmation alert message text is 'Do you confirm action?'
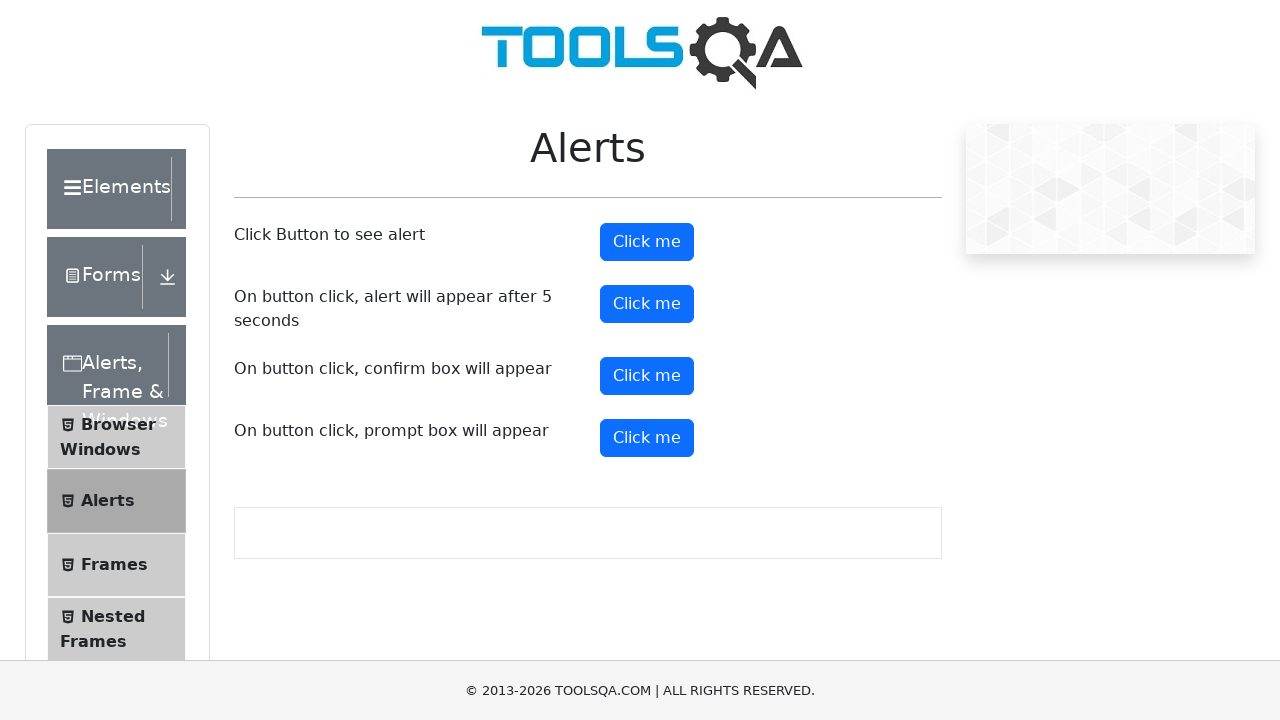

Clicked the confirm button to trigger the confirmation dialog at (647, 376) on #confirmButton
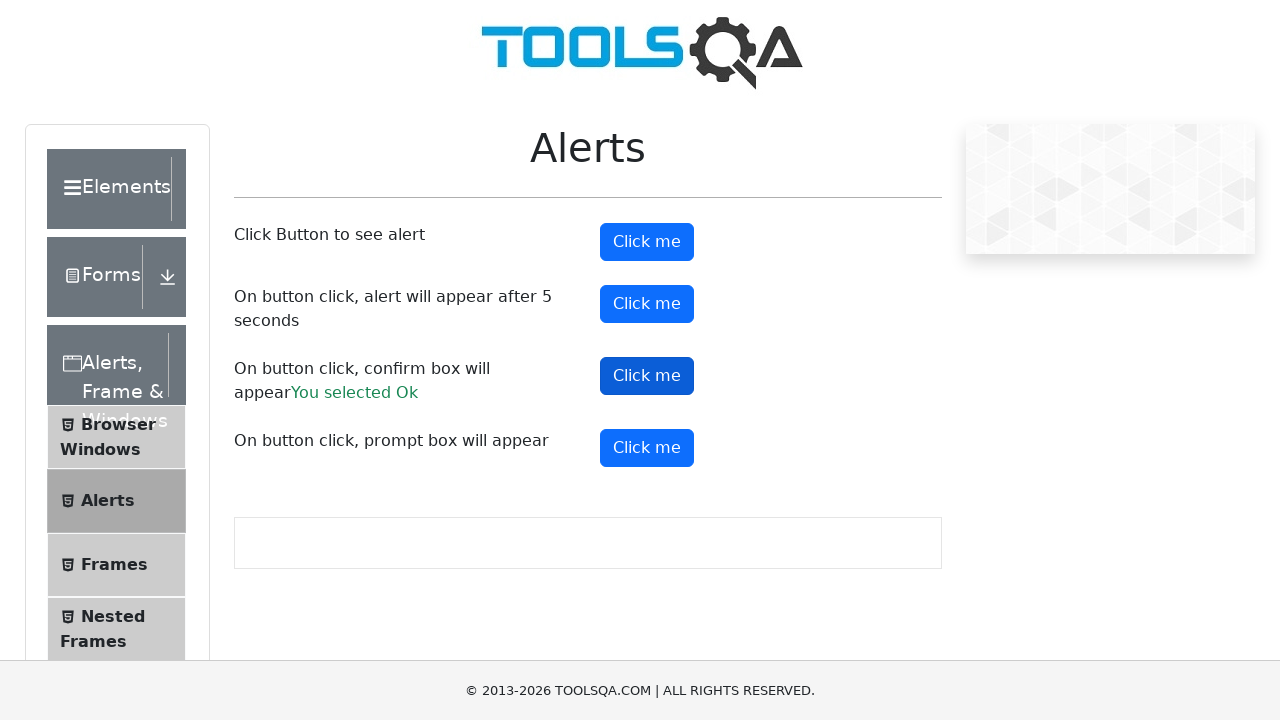

Waited for the dialog to be handled
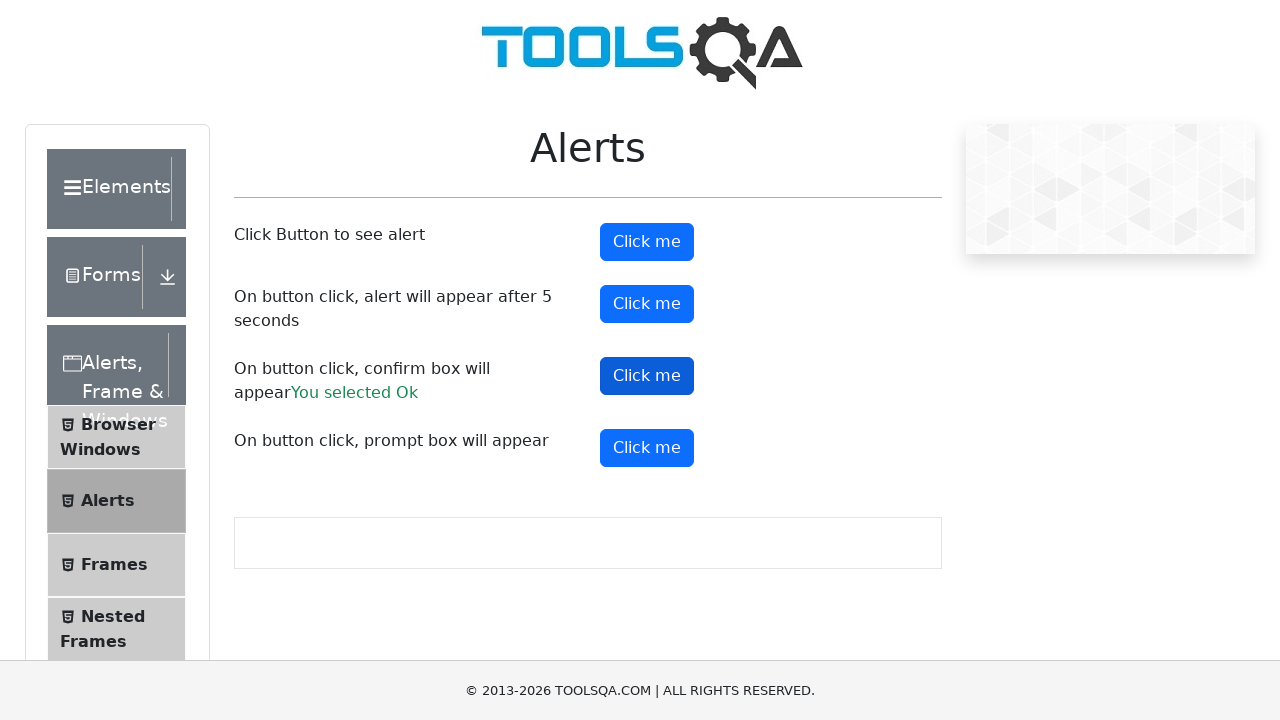

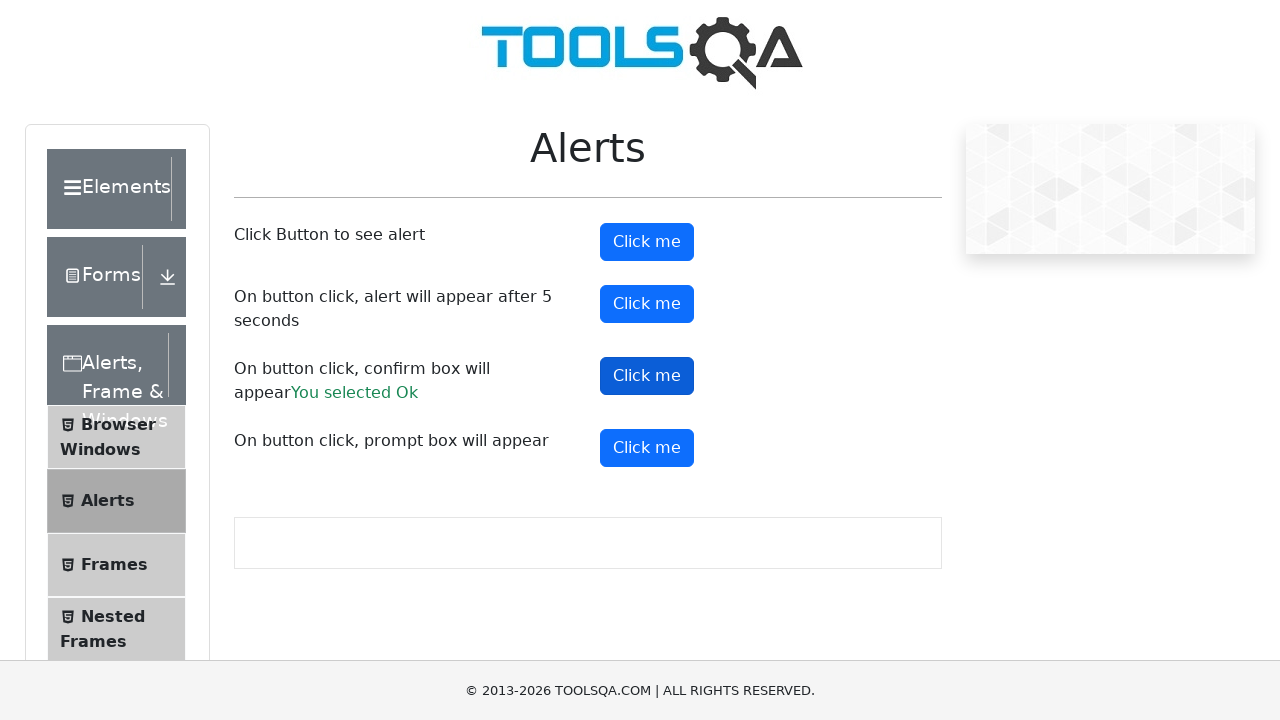